Tests Web Tables edit functionality by modifying an existing record

Starting URL: https://demoqa.com/elements

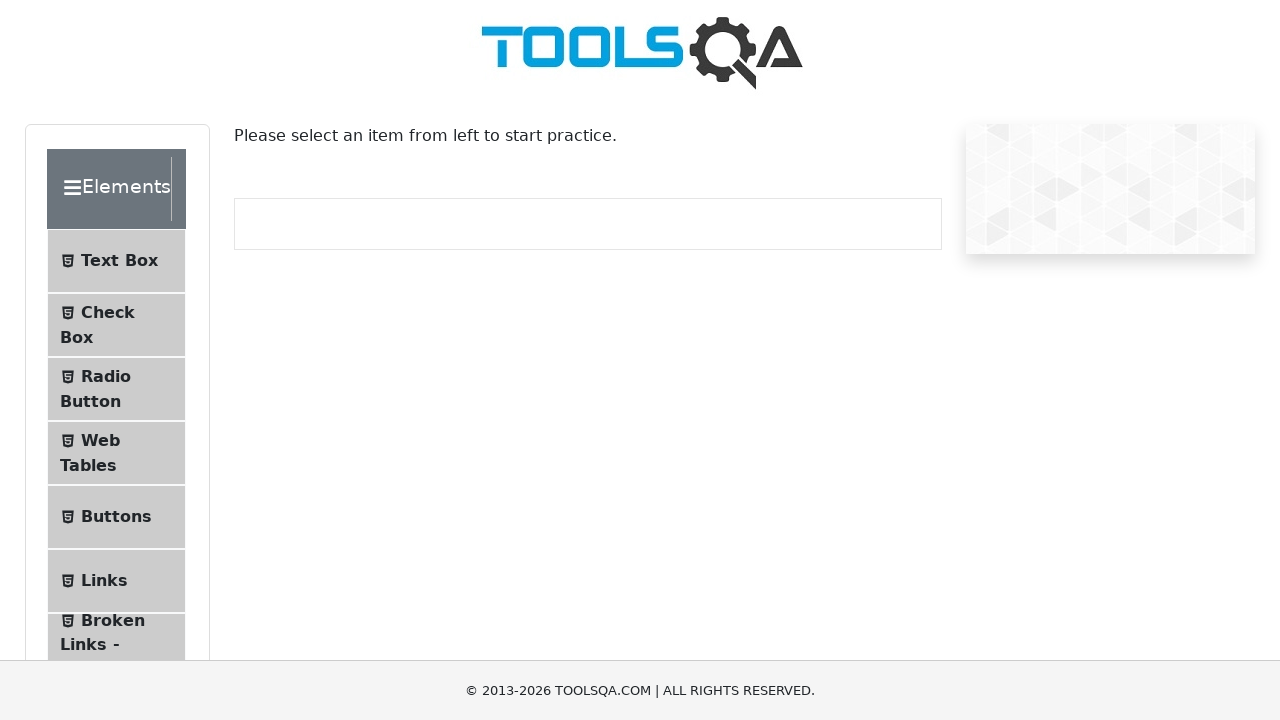

Clicked on Web Tables option in sidebar at (116, 453) on #item-3
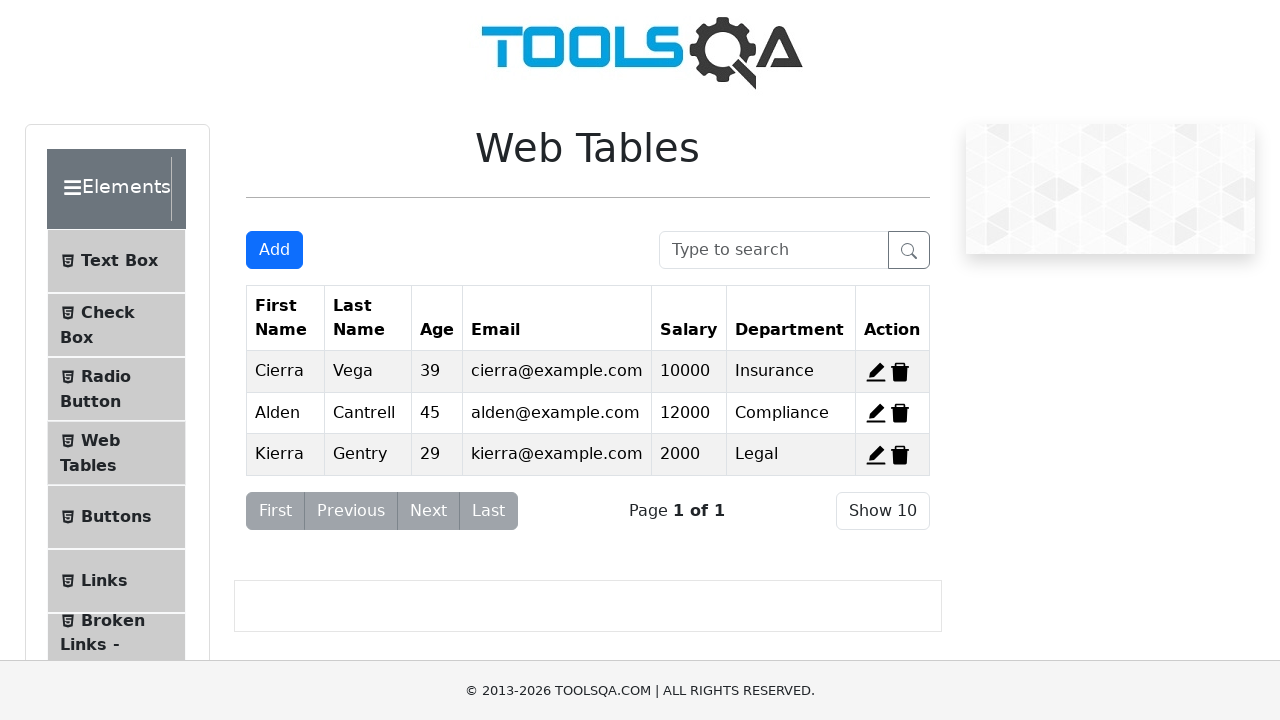

Clicked Edit button for second record at (876, 413) on #edit-record-2
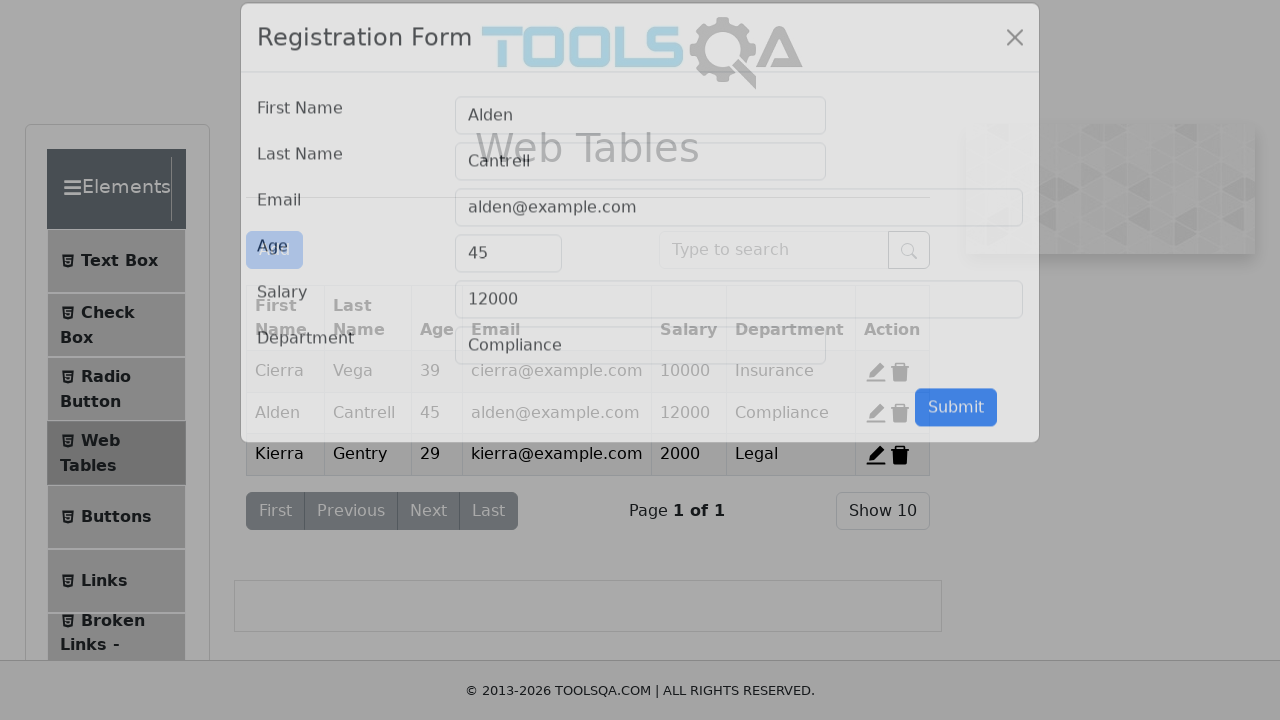

Edit modal appeared
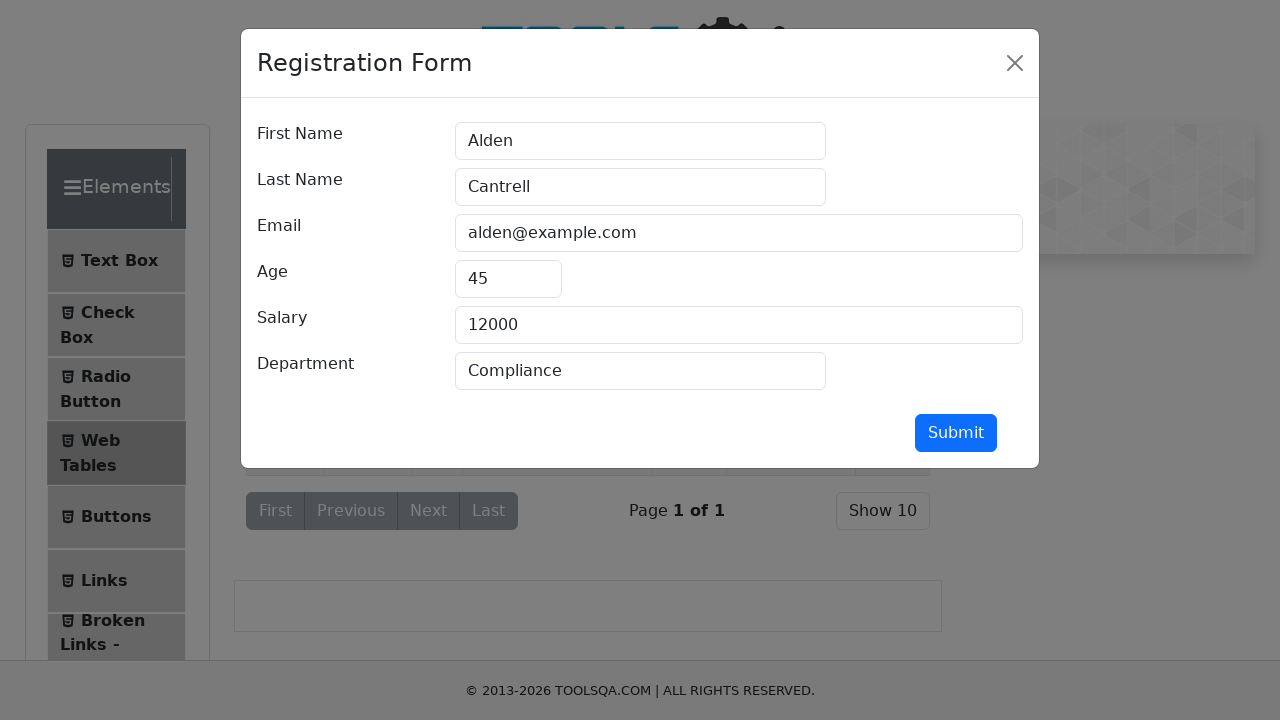

Filled firstName field with 'Leonardo' on #firstName
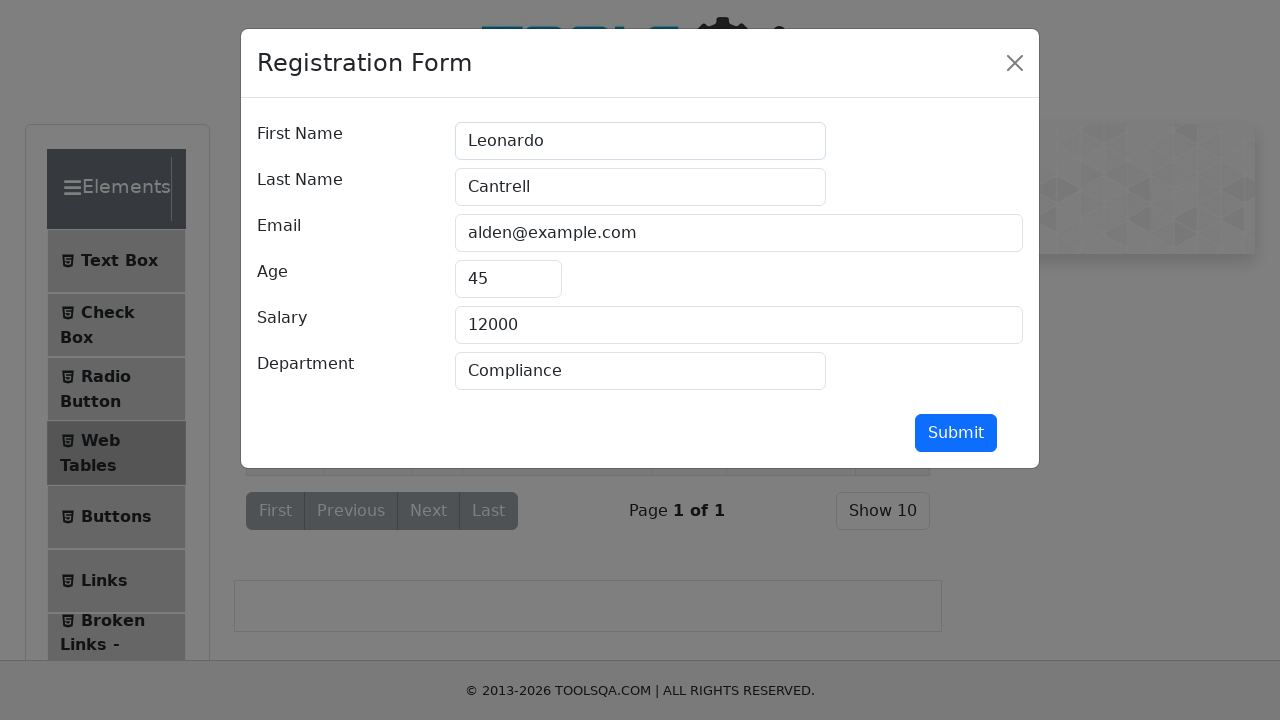

Filled lastName field with 'Bances' on #lastName
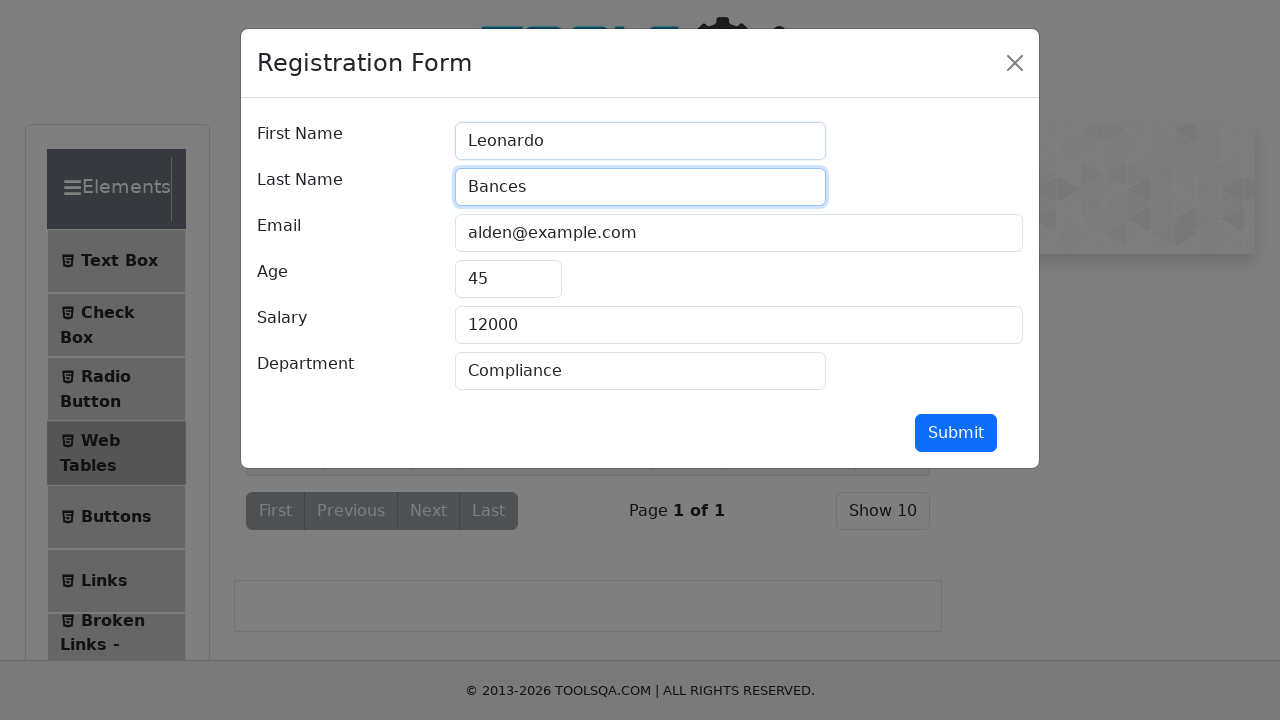

Filled userEmail field with 'lbances@mailinator.com' on #userEmail
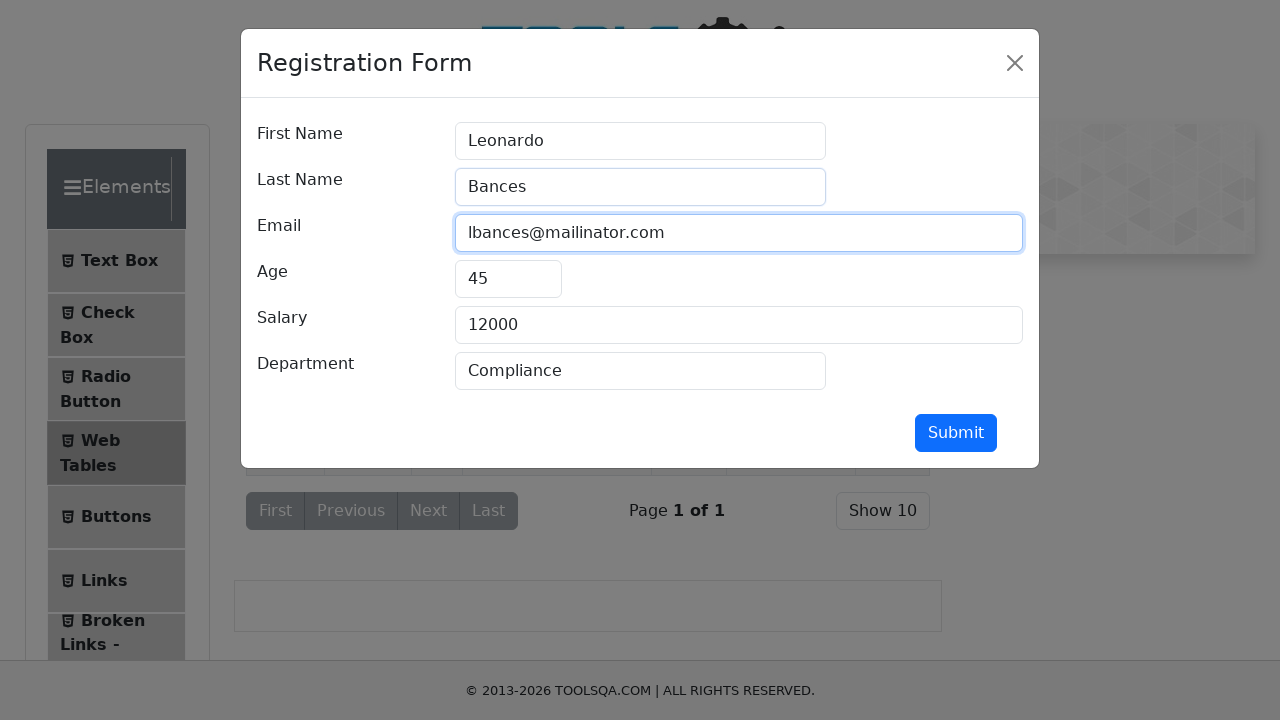

Filled age field with '21' on #age
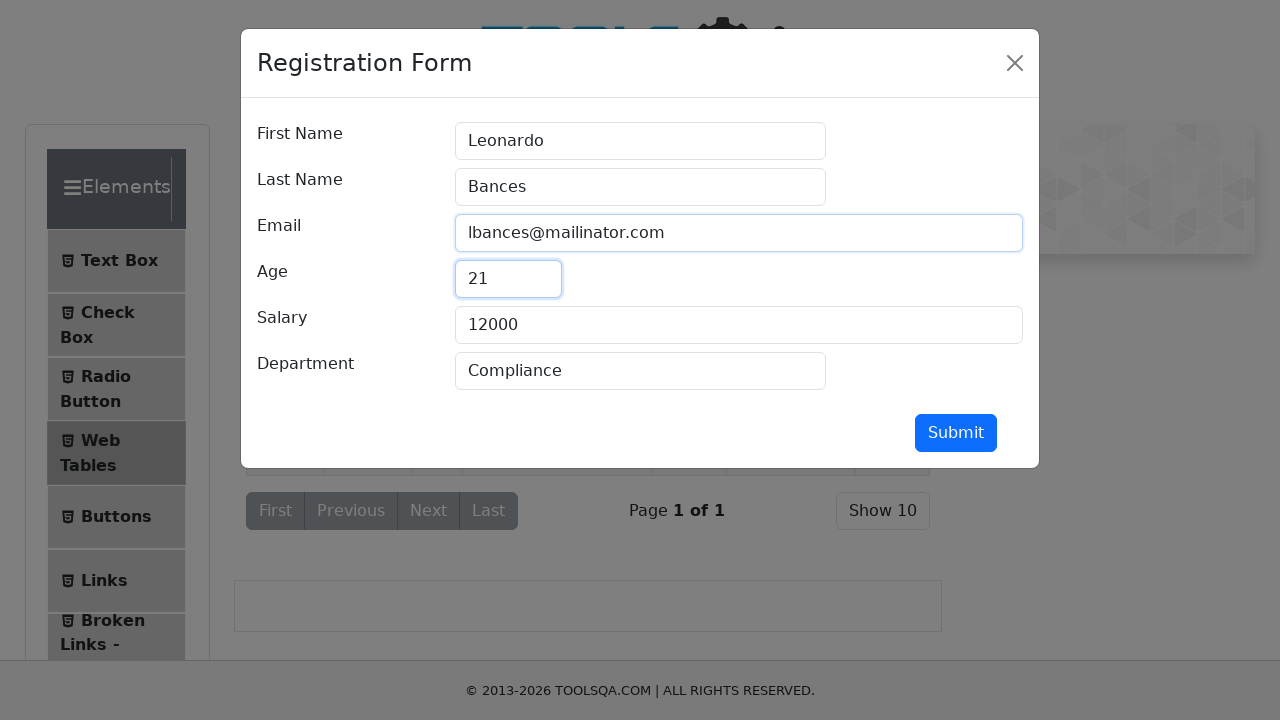

Filled salary field with '3200' on #salary
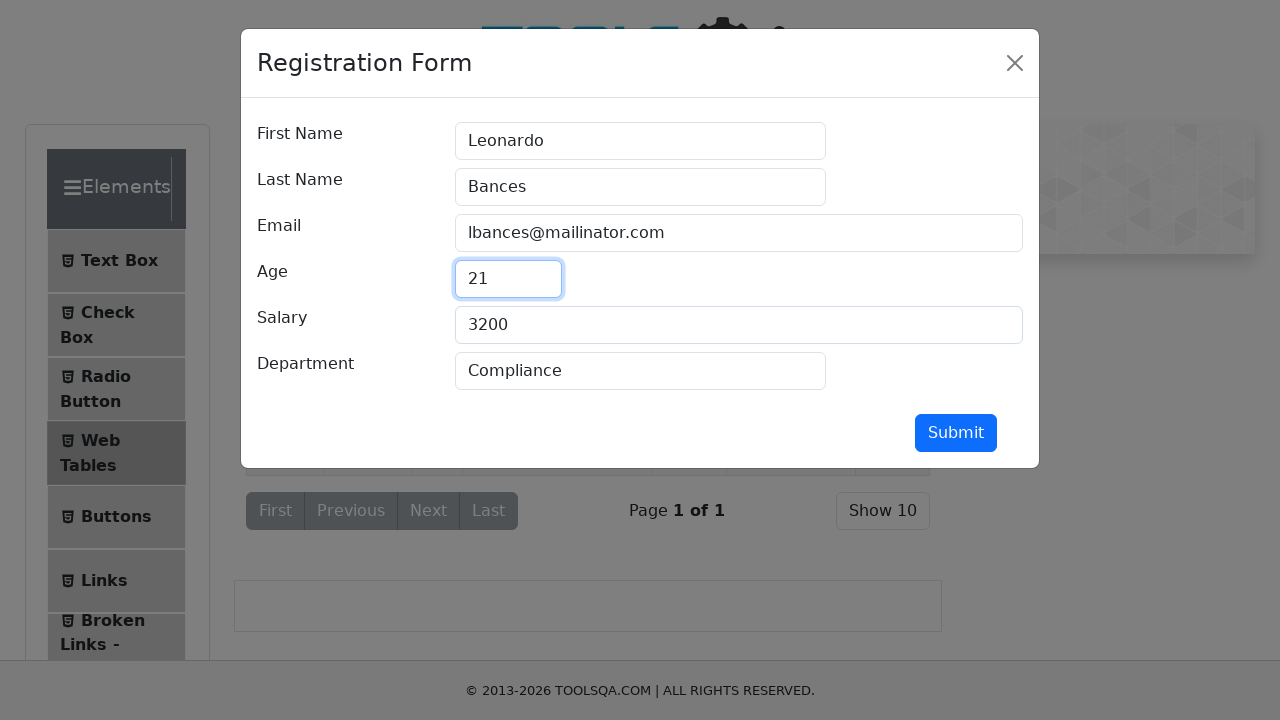

Filled department field with 'QA Automation' on #department
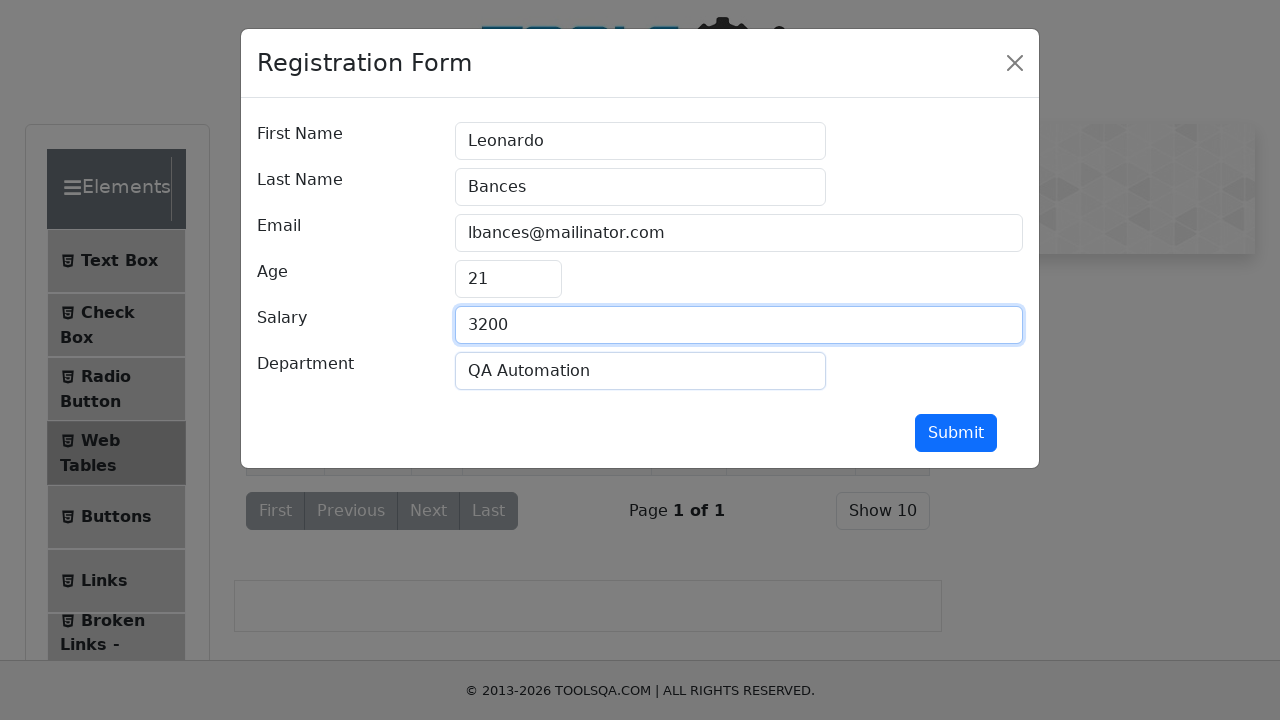

Clicked submit button to save edited record at (956, 433) on #submit
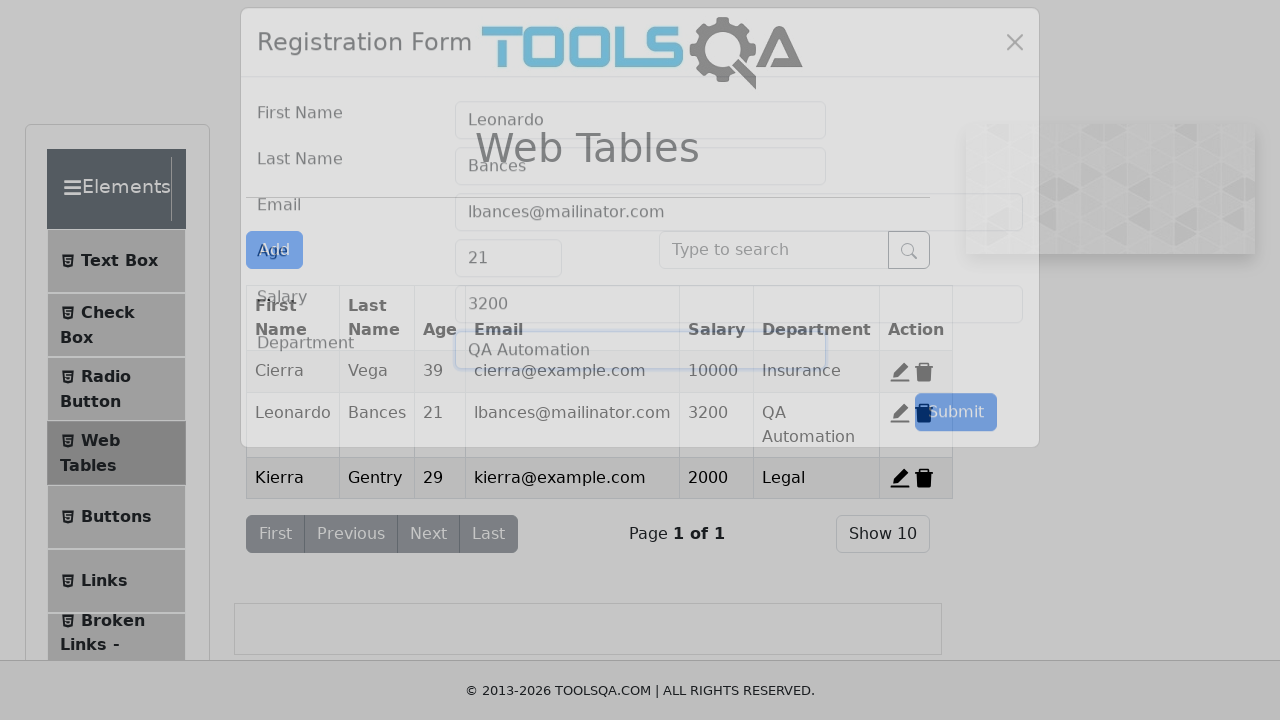

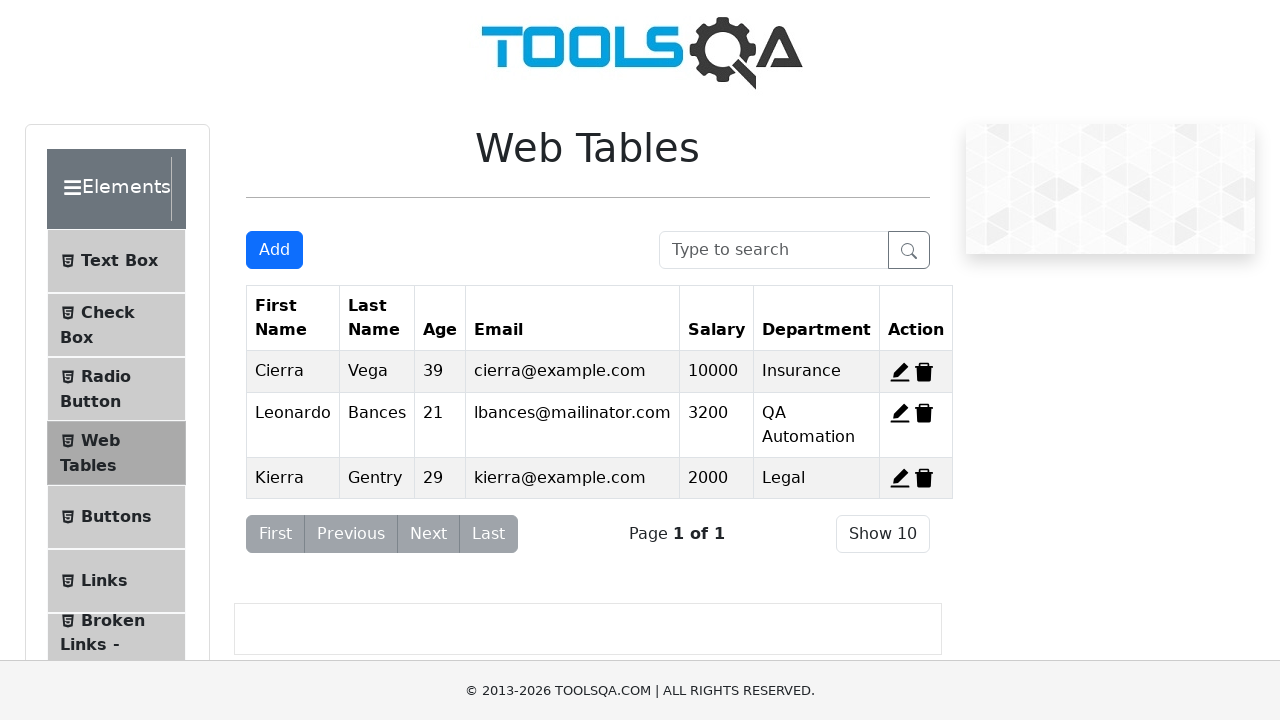